Clicks submit button on Submit New Language page and verifies error message grammar and formatting

Starting URL: https://99-bottles-of-beer.net/submitnewlanguage.html

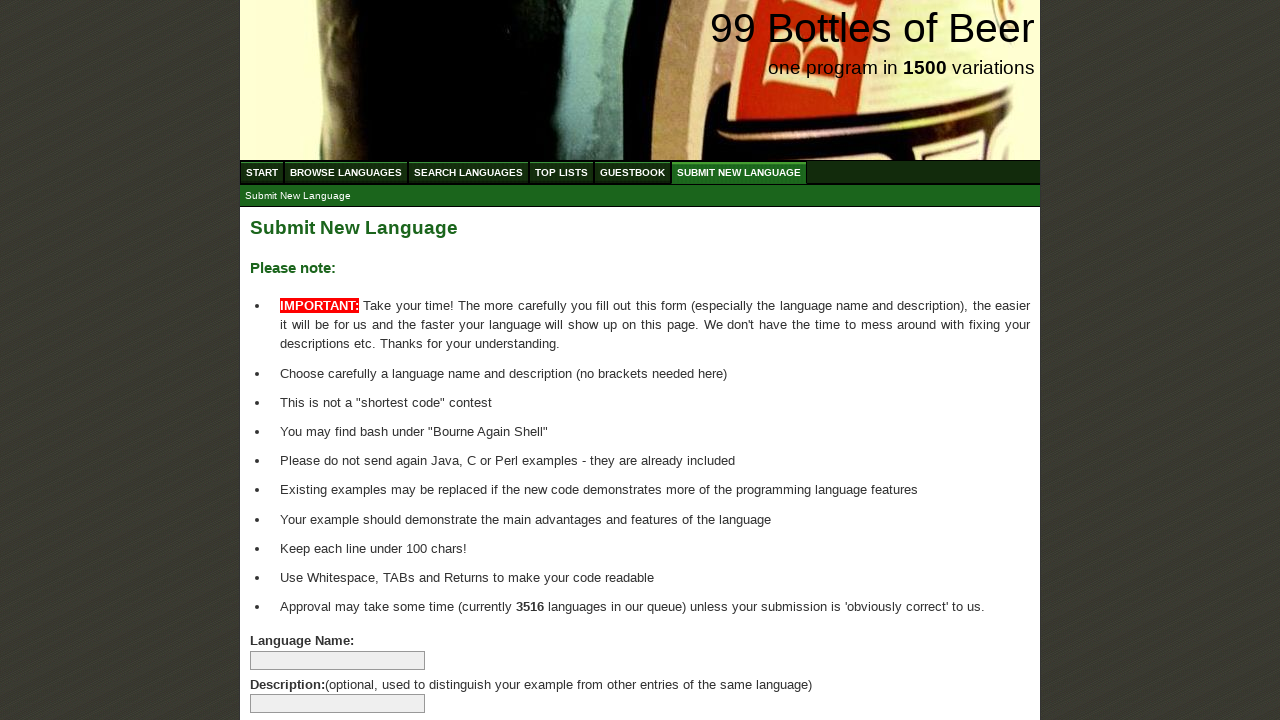

Navigated to Submit New Language page
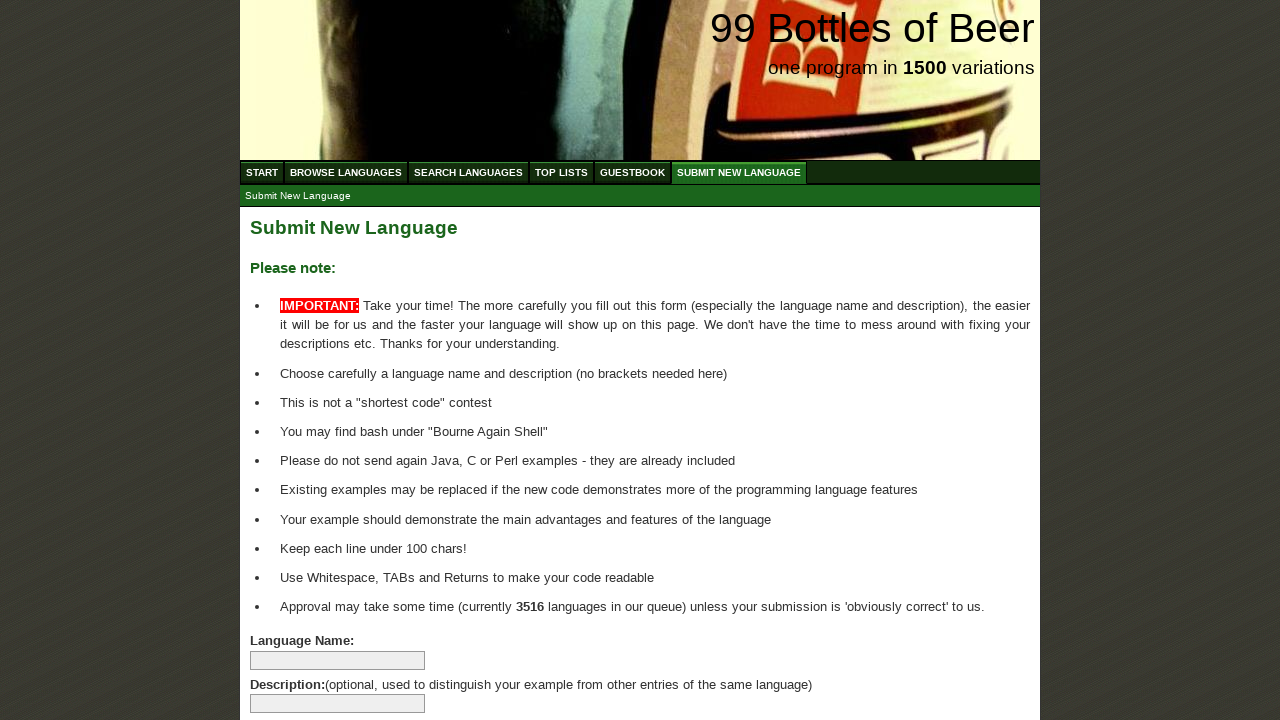

Clicked submit button without filling required fields at (294, 665) on input[type='submit']
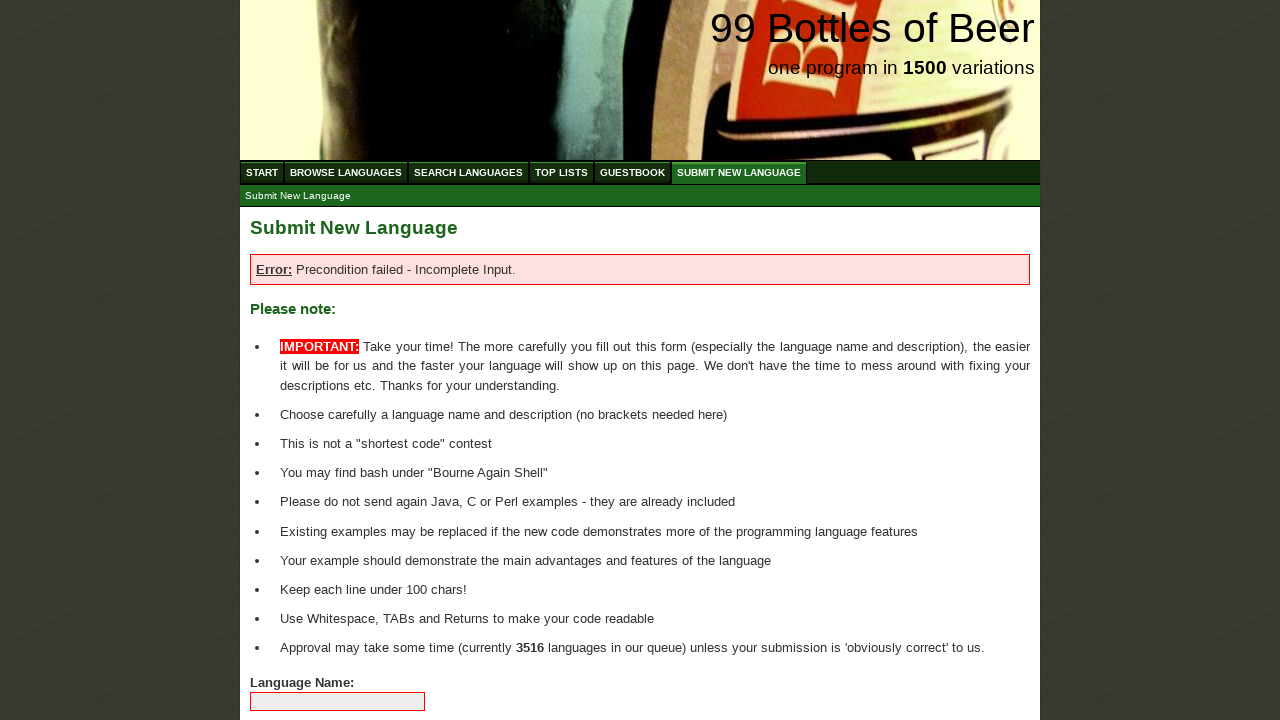

Error message element appeared on page
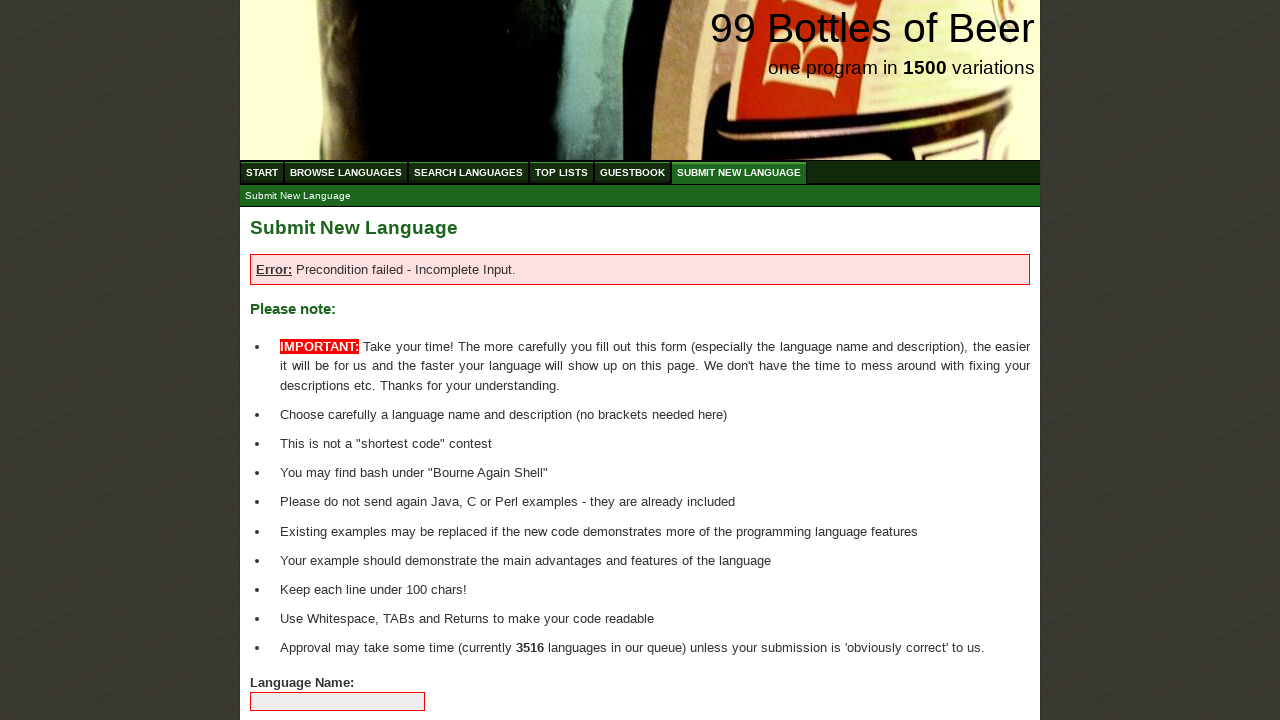

Retrieved error message text content
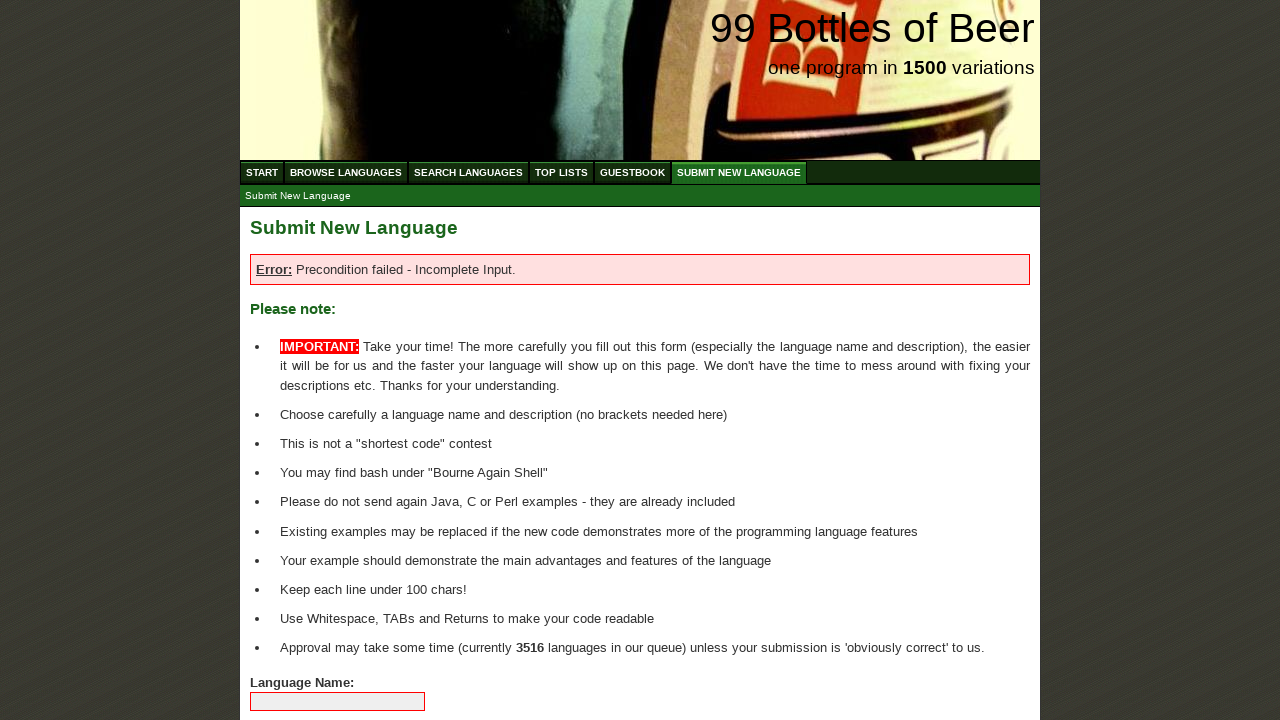

Verified 'Error' word present in error message
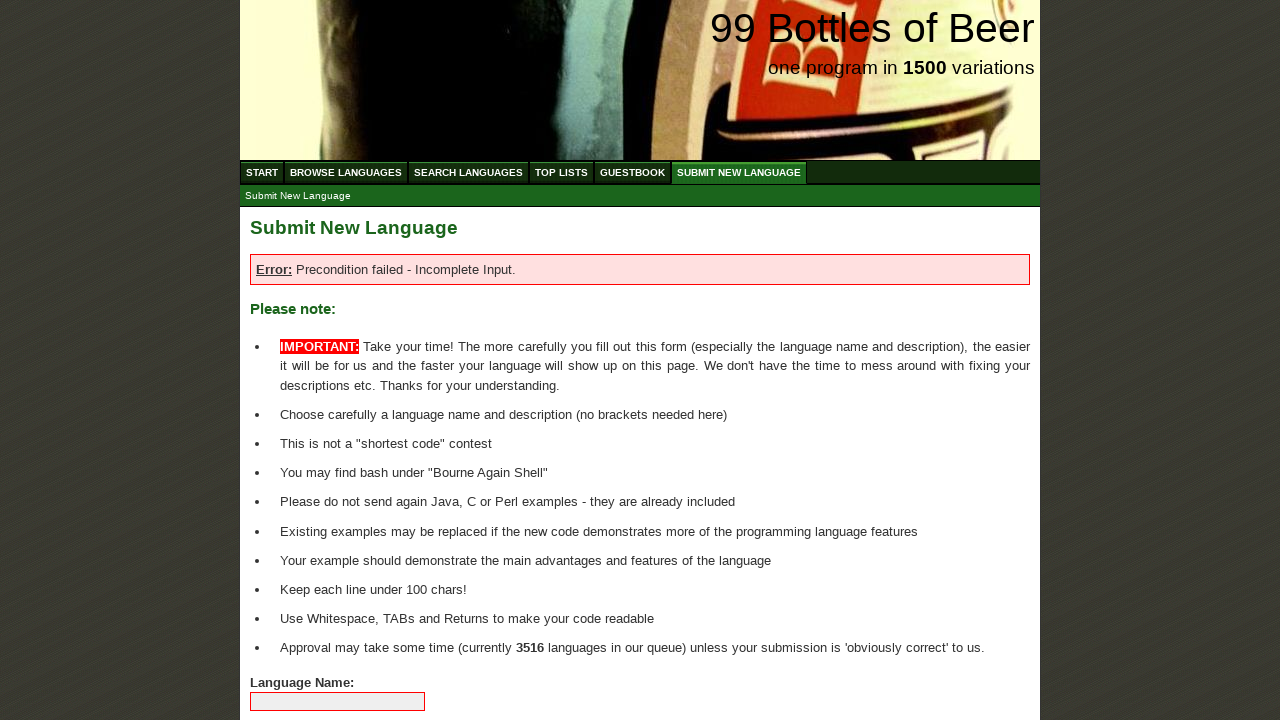

Verified 'Precondition' word present in error message
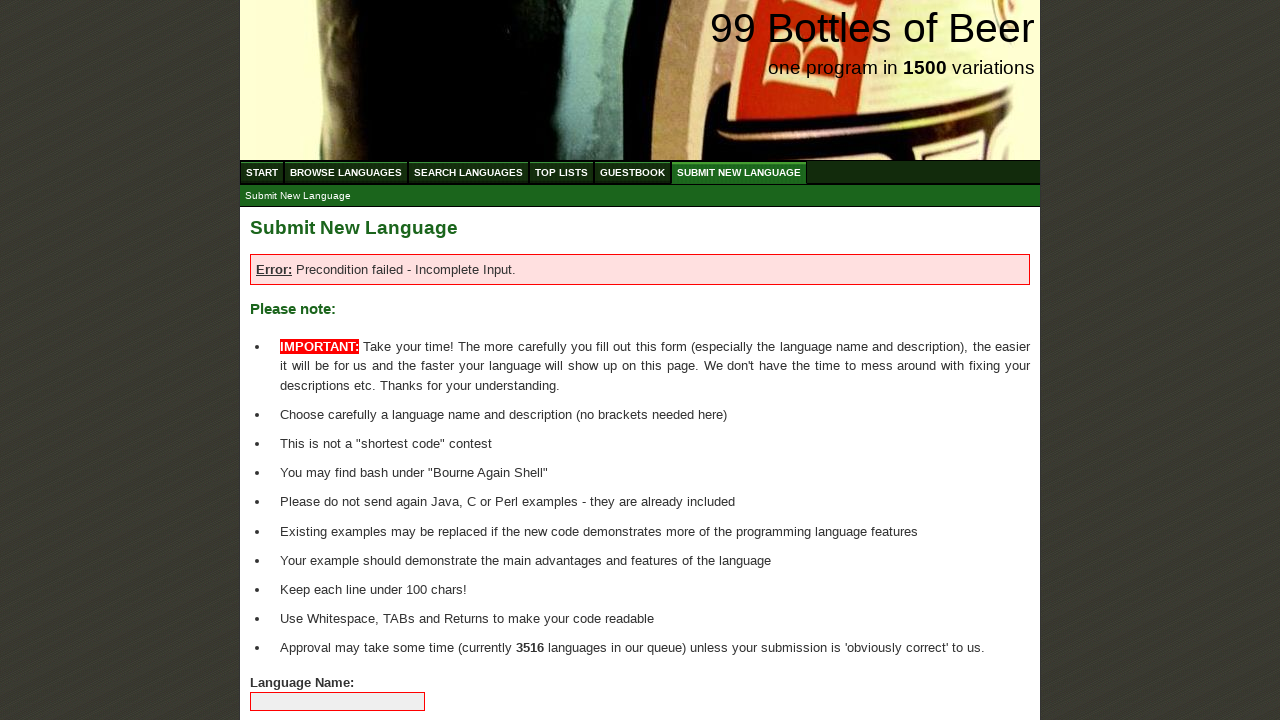

Verified 'Incomplete' word present in error message
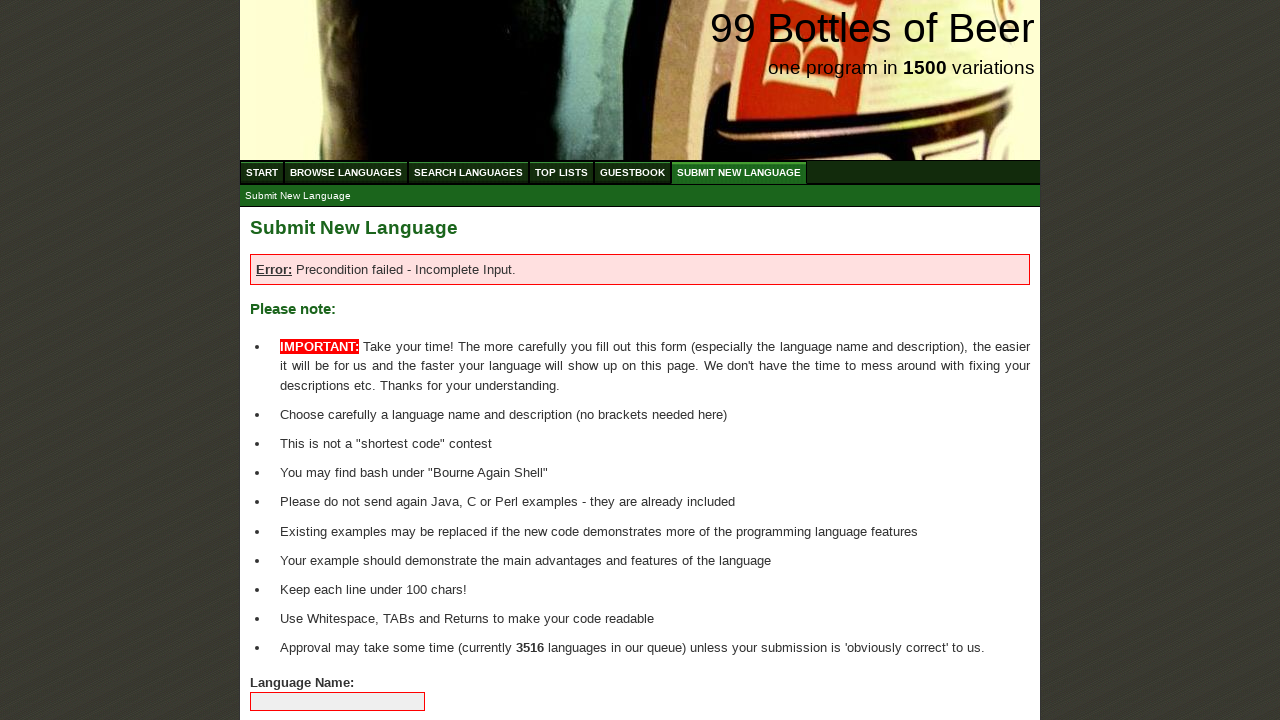

Verified 'Input' word present in error message
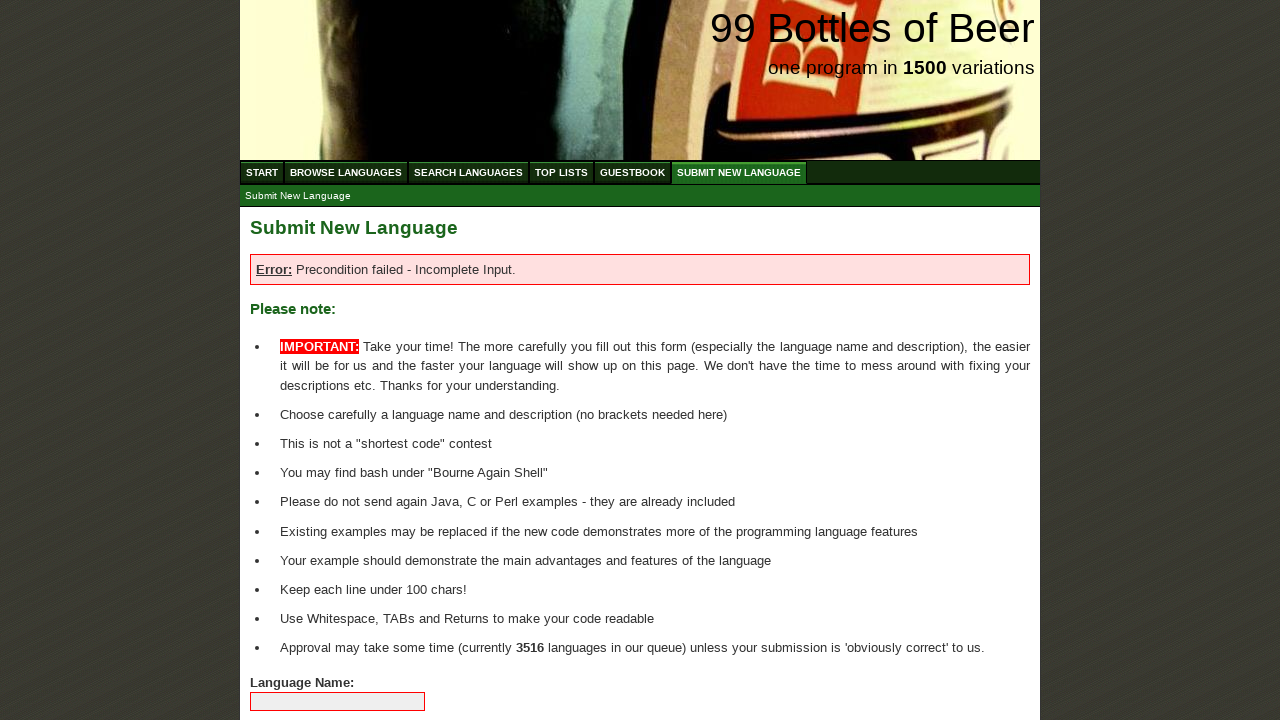

Verified 'failed' word present in error message
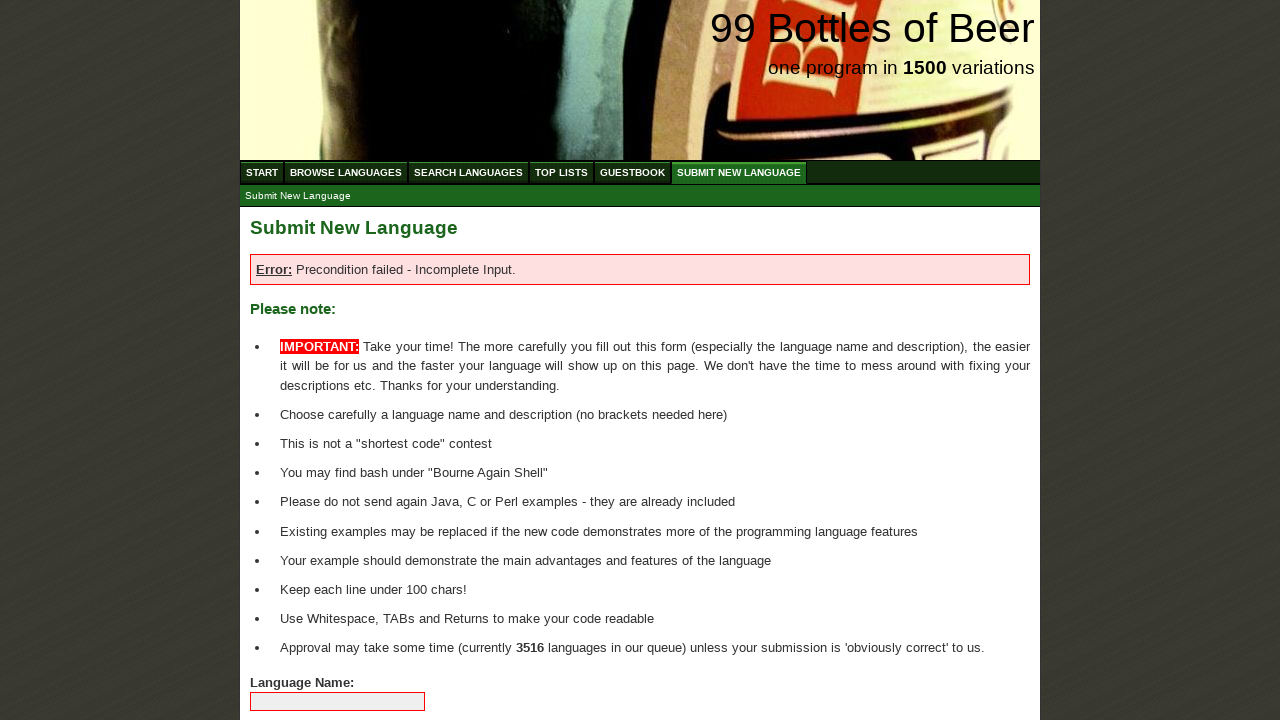

Verified colon punctuation present in error message
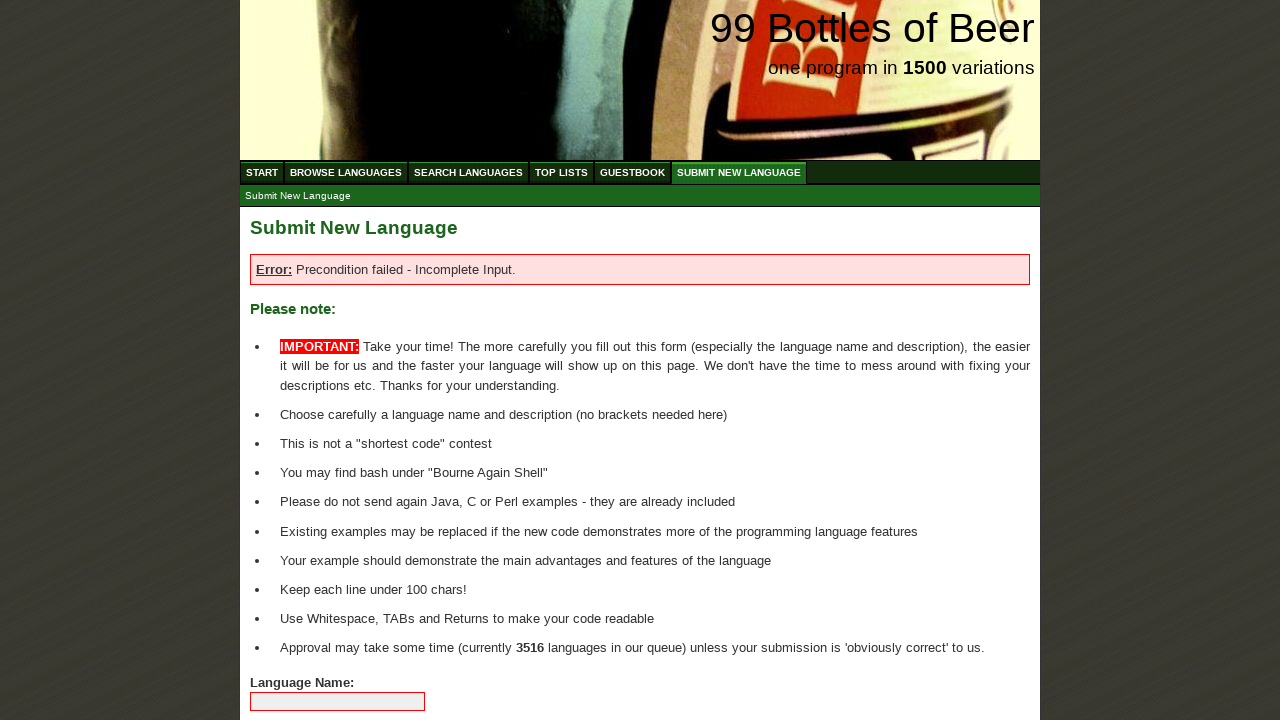

Verified hyphen punctuation present in error message
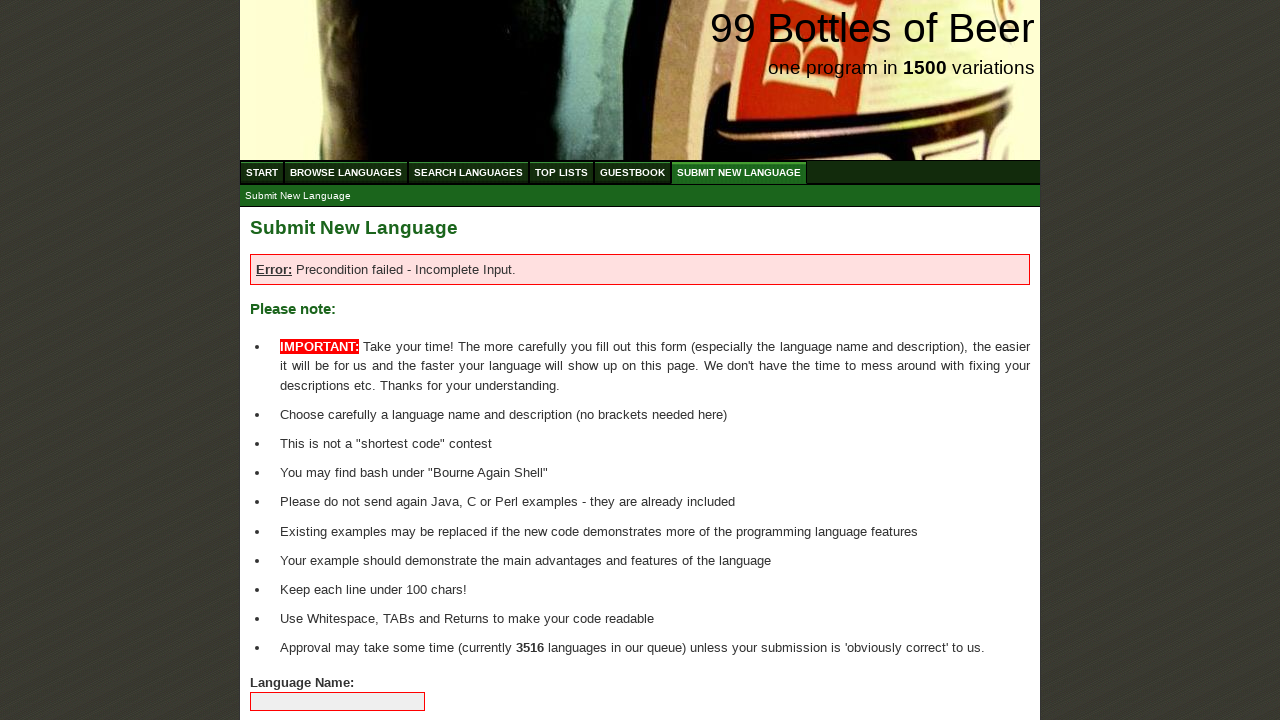

Verified period punctuation present in error message
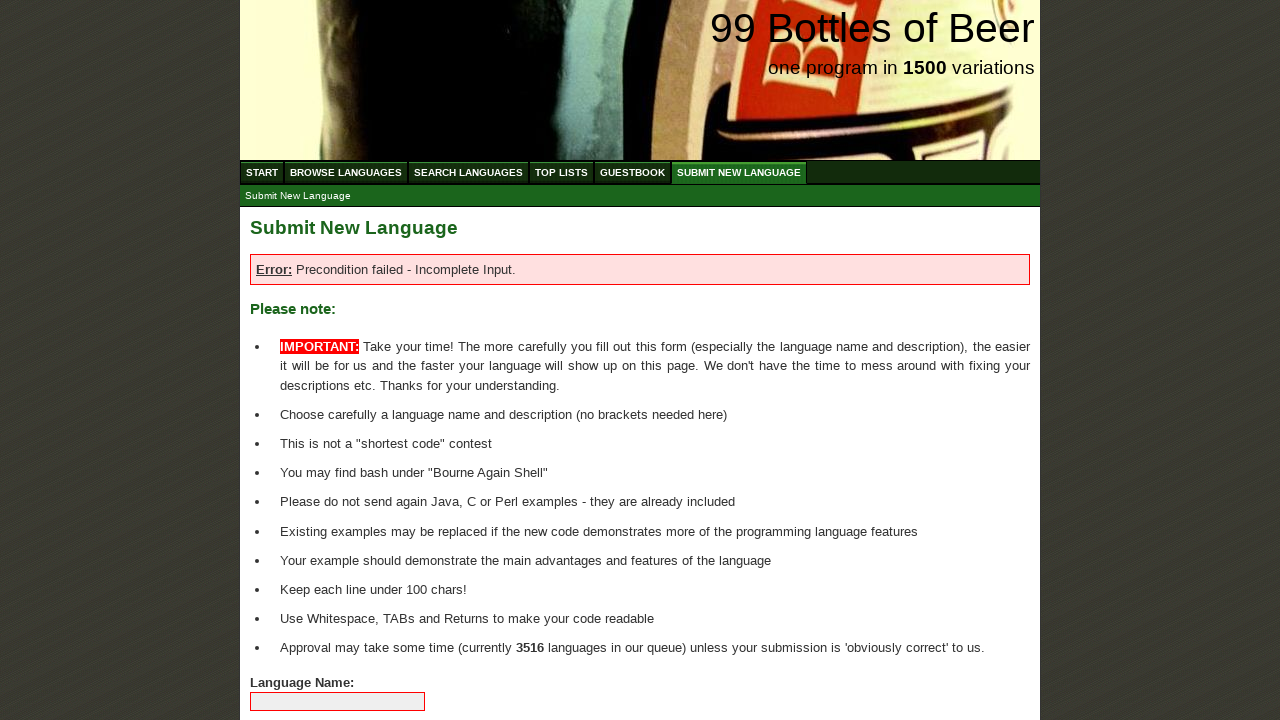

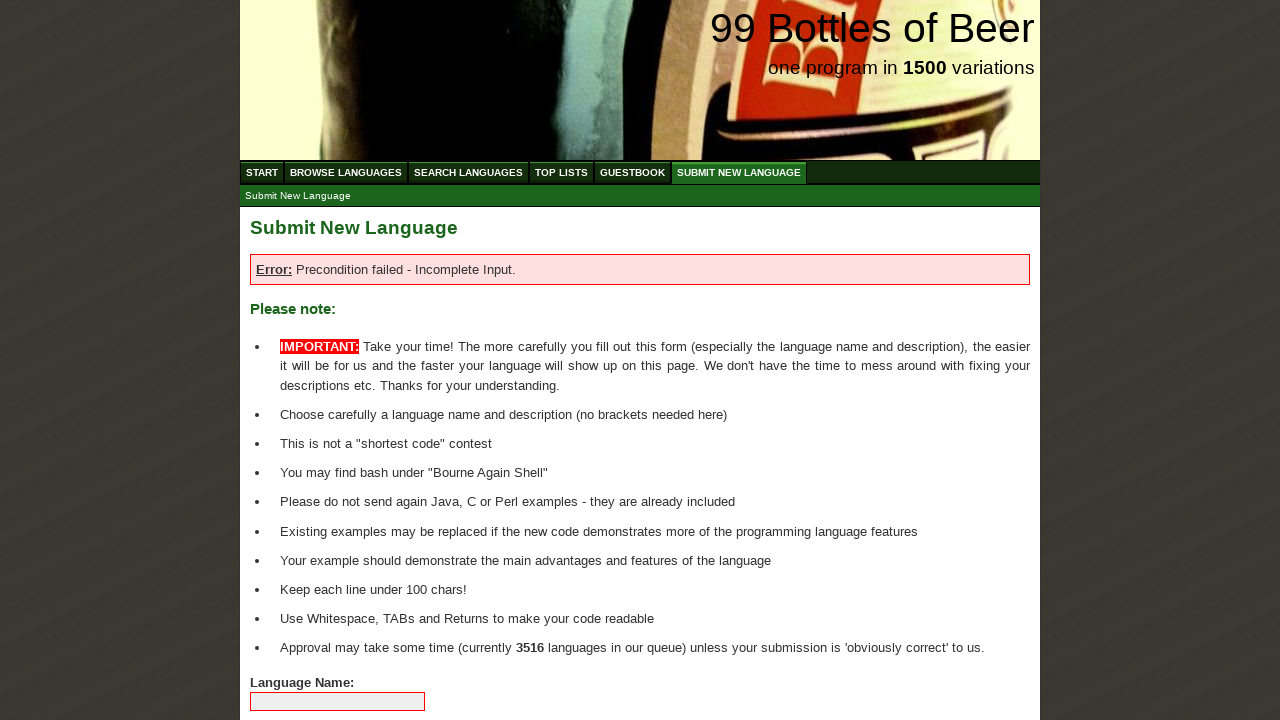